Navigates to the Mumbai Indians cricket team website and verifies the page loads successfully

Starting URL: https://www.mumbaiindians.com/

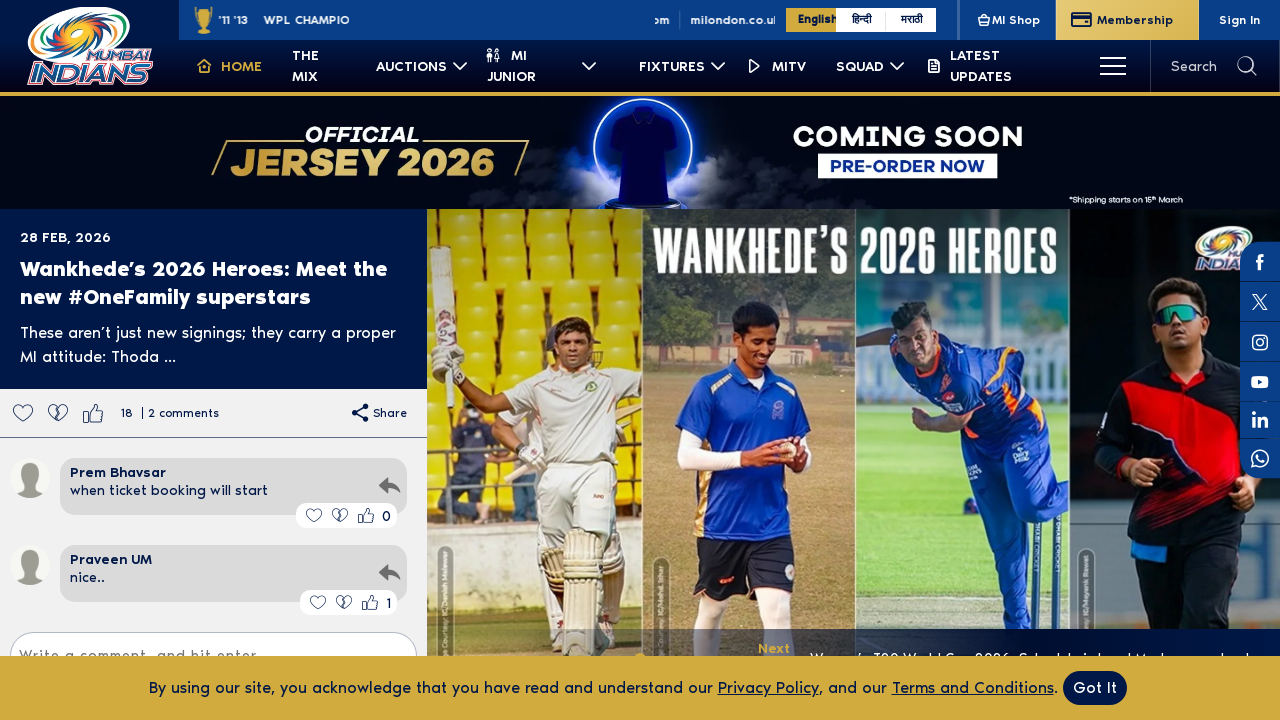

Waited for page DOM to load completely
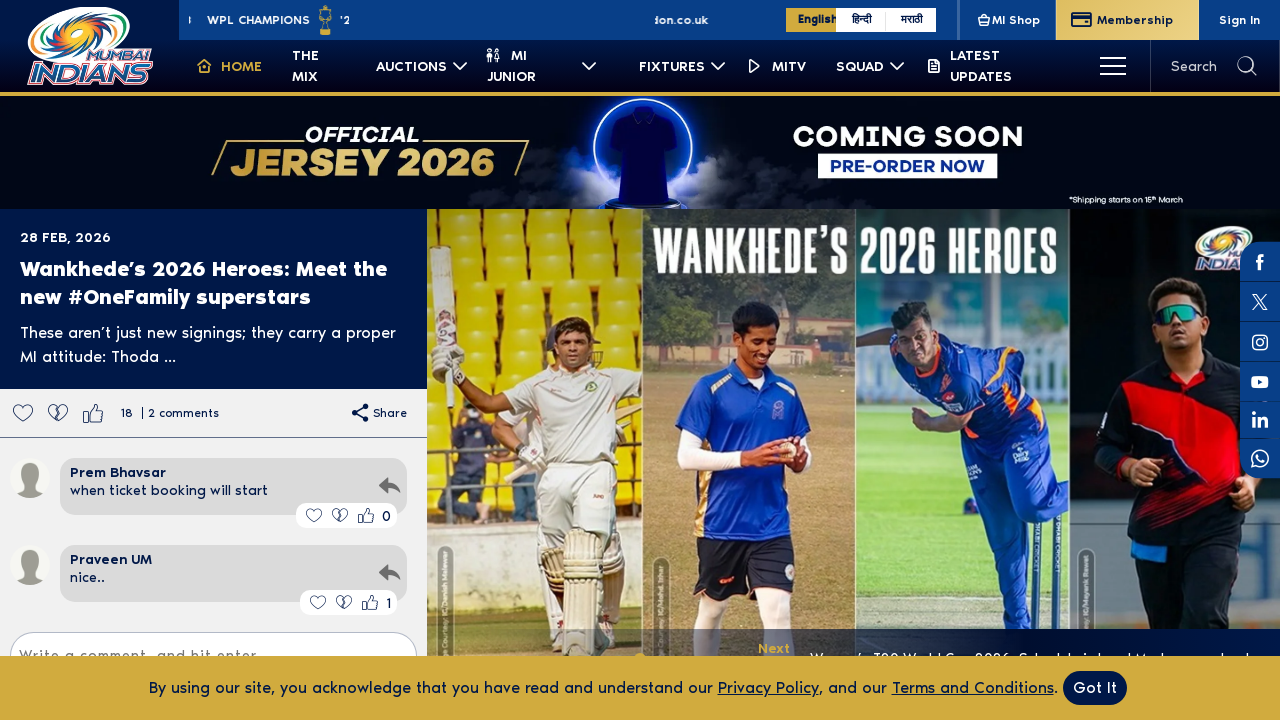

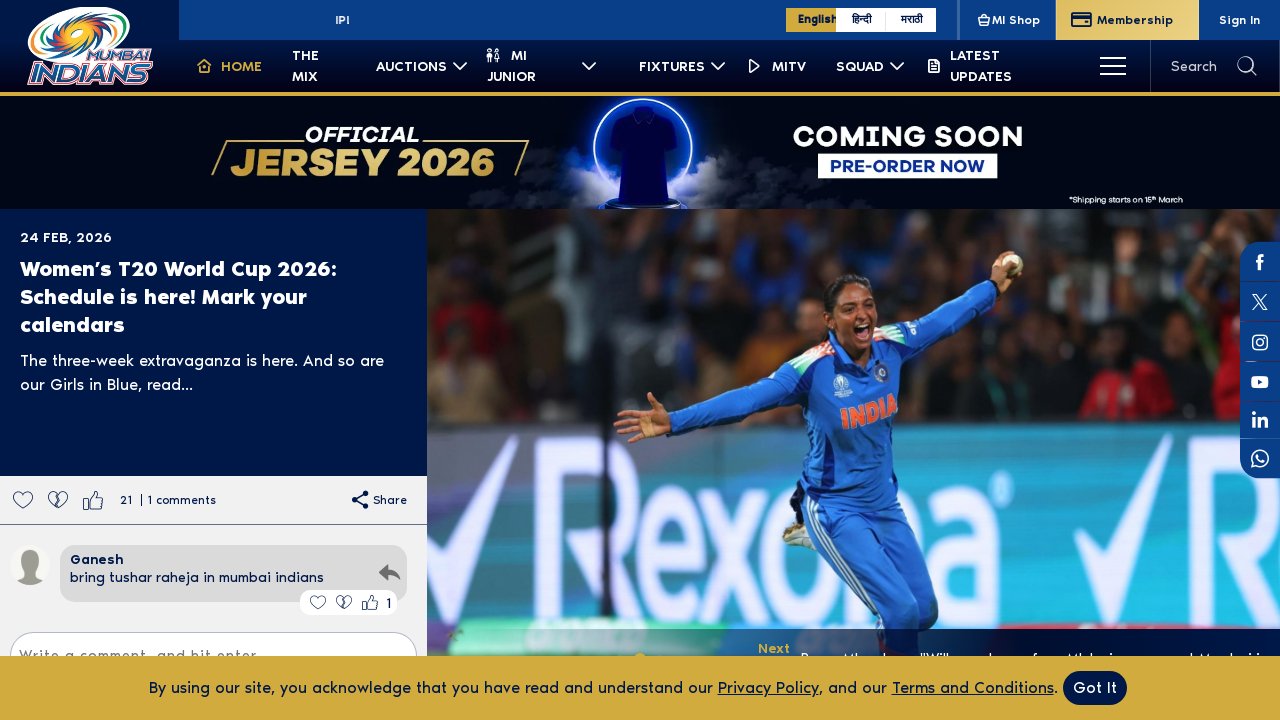